Tests e-commerce functionality by searching for products containing "ca", adding Cashews to the cart, and proceeding through checkout to place an order.

Starting URL: https://rahulshettyacademy.com/seleniumPractise/#/

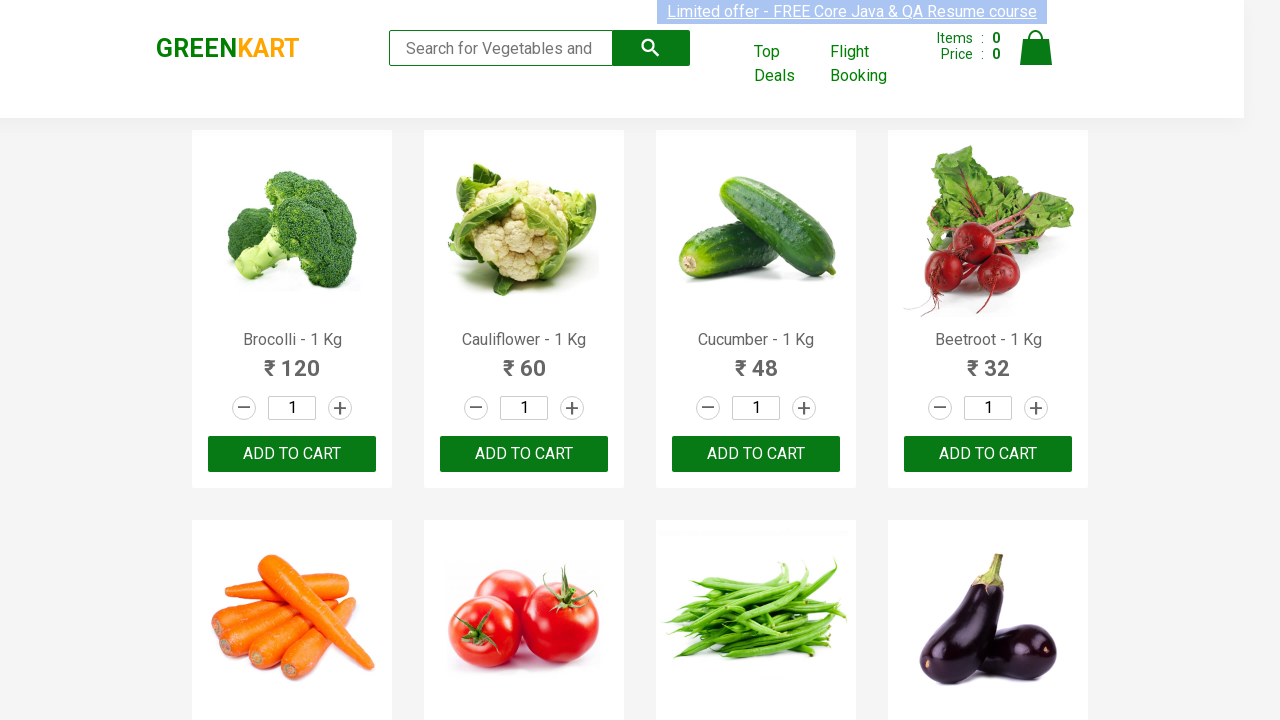

Filled search box with 'ca' to filter products on .search-keyword
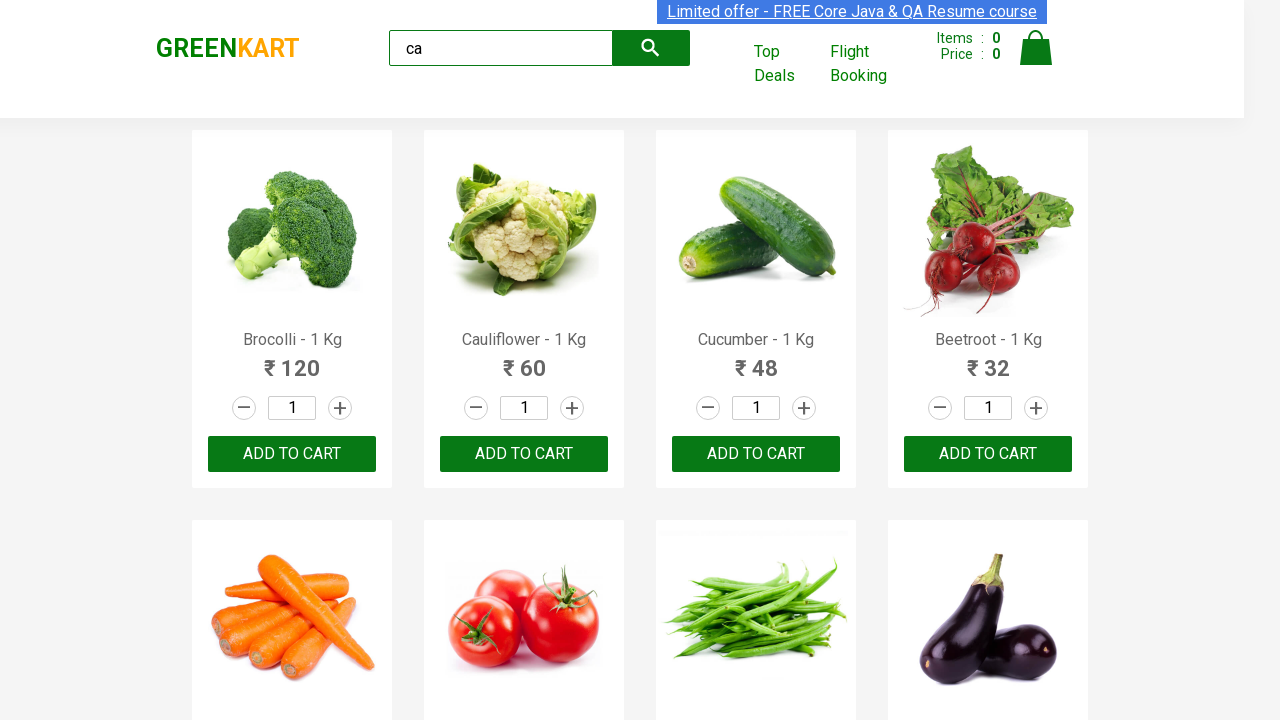

Waited 2 seconds for products to filter
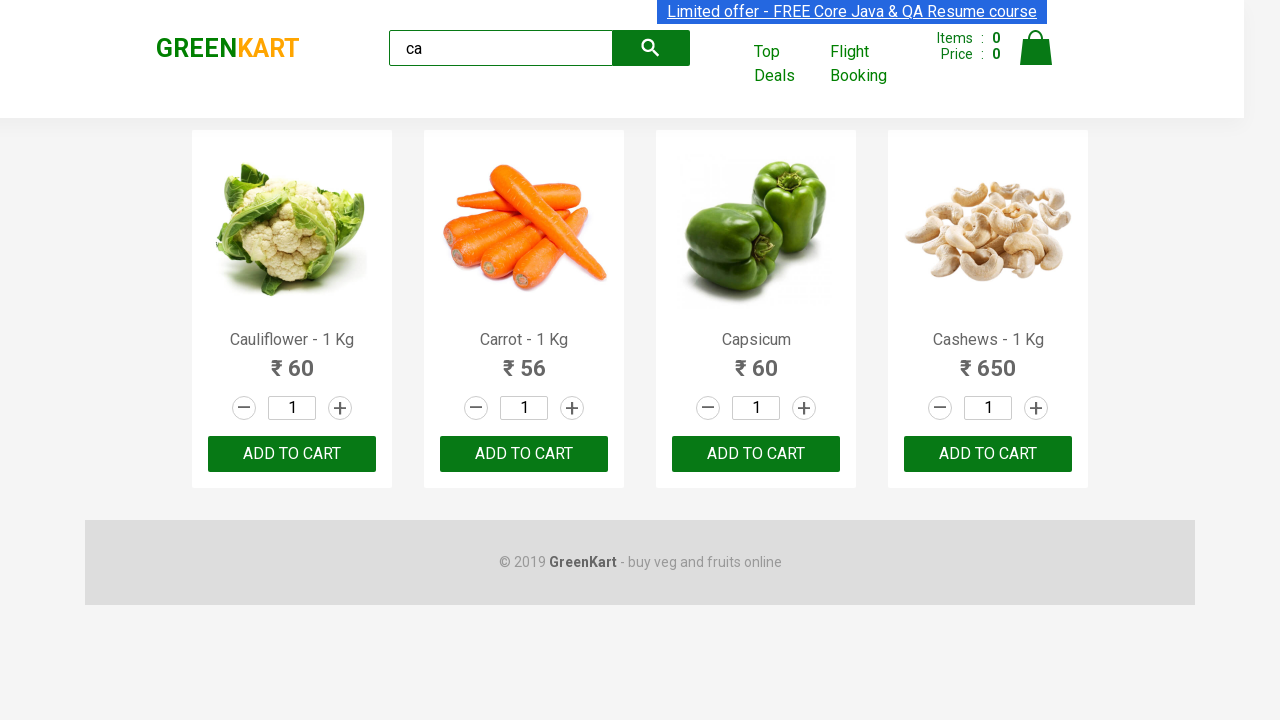

Products loaded and became visible
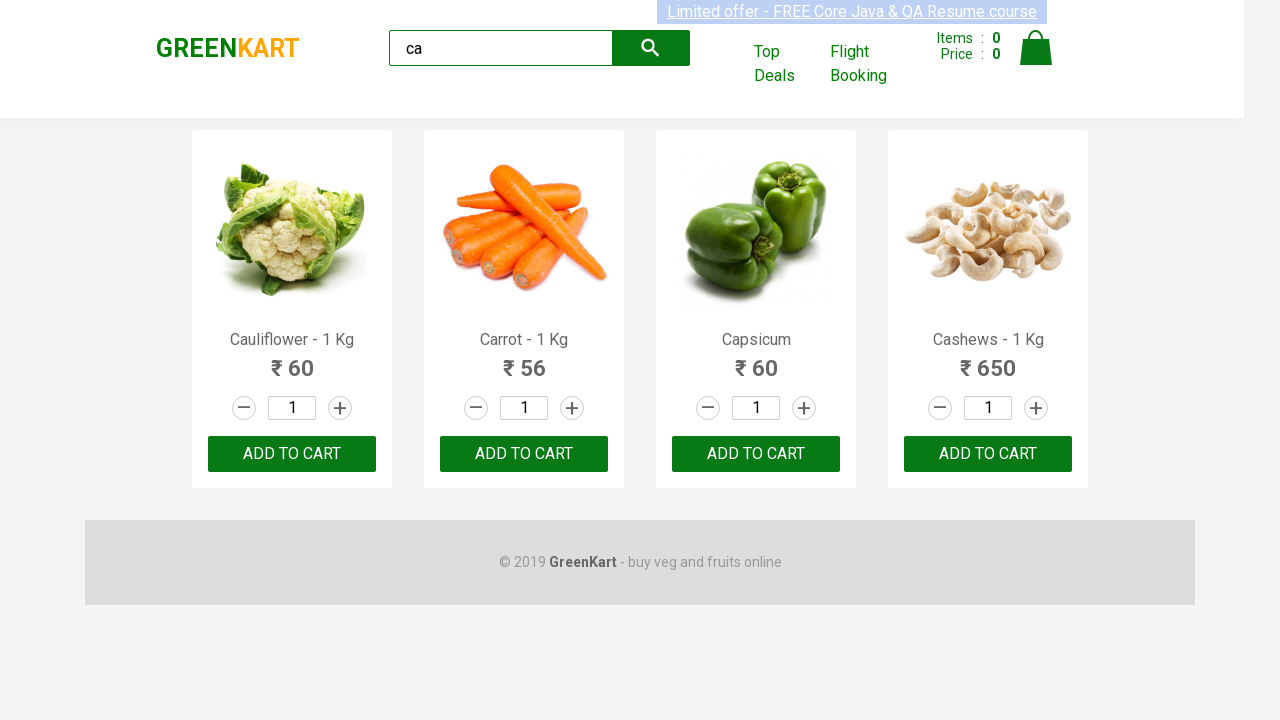

Retrieved all product elements from the page
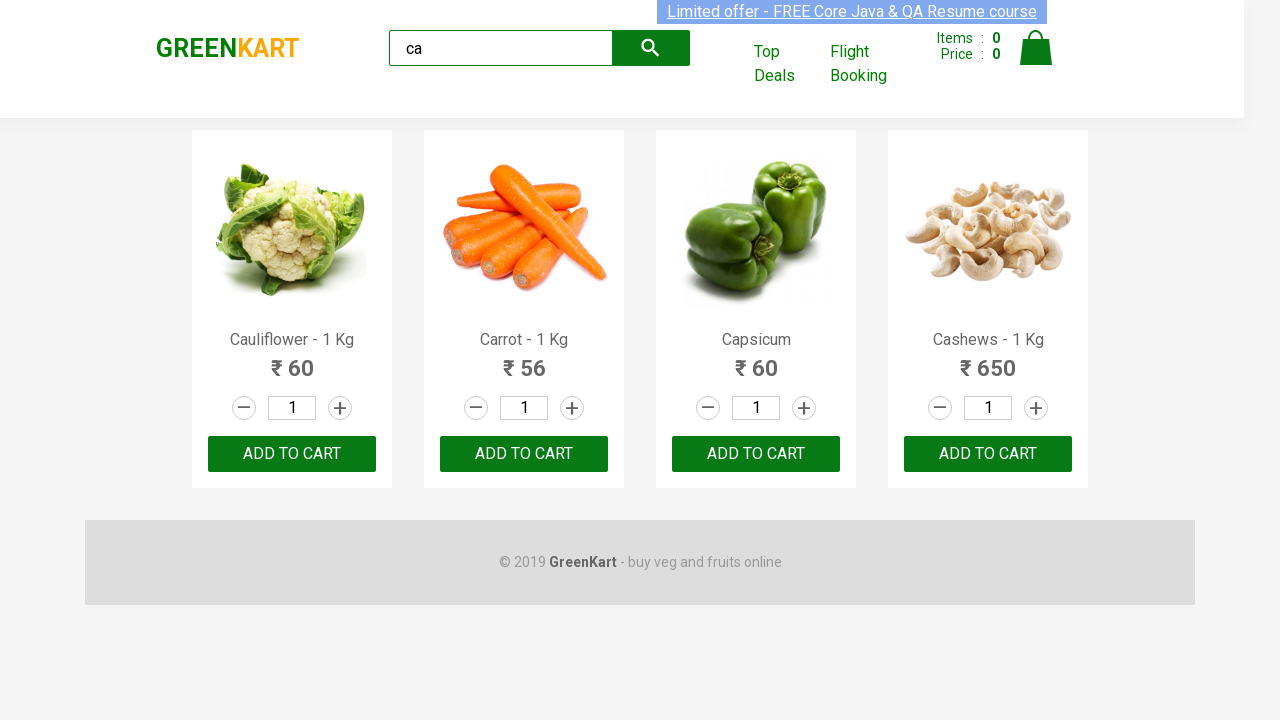

Extracted product name: Cauliflower - 1 Kg
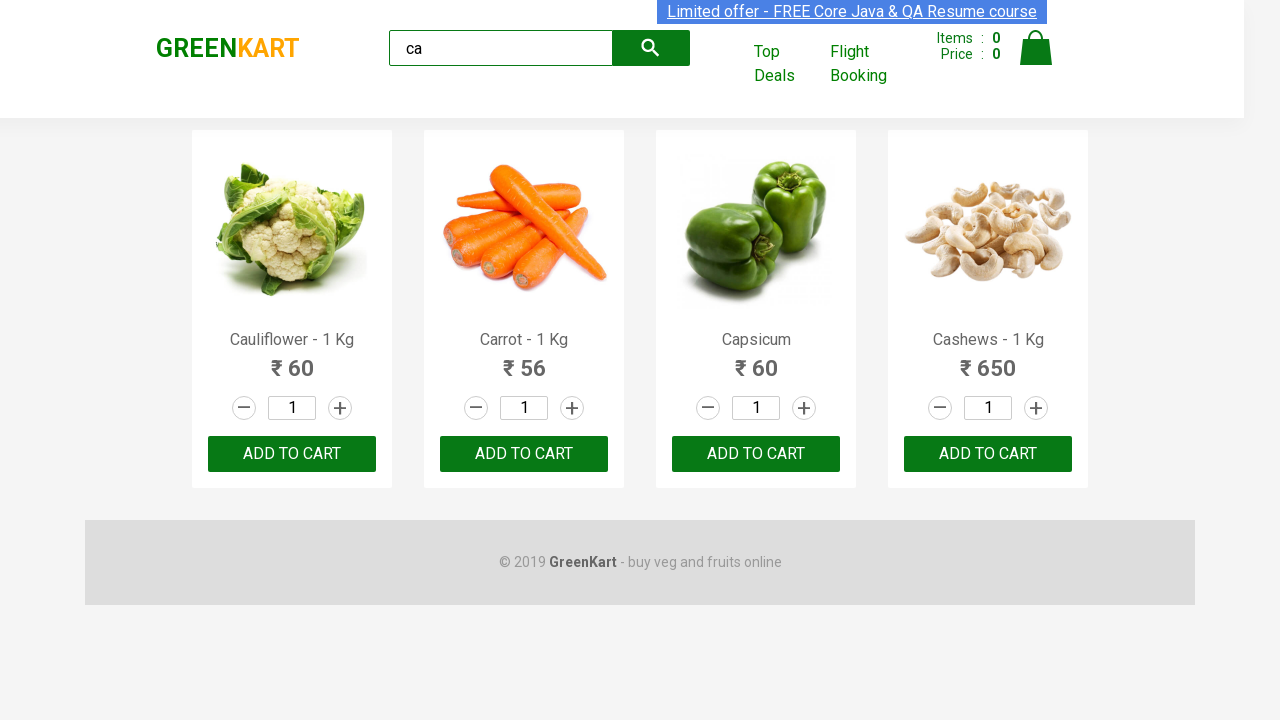

Extracted product name: Carrot - 1 Kg
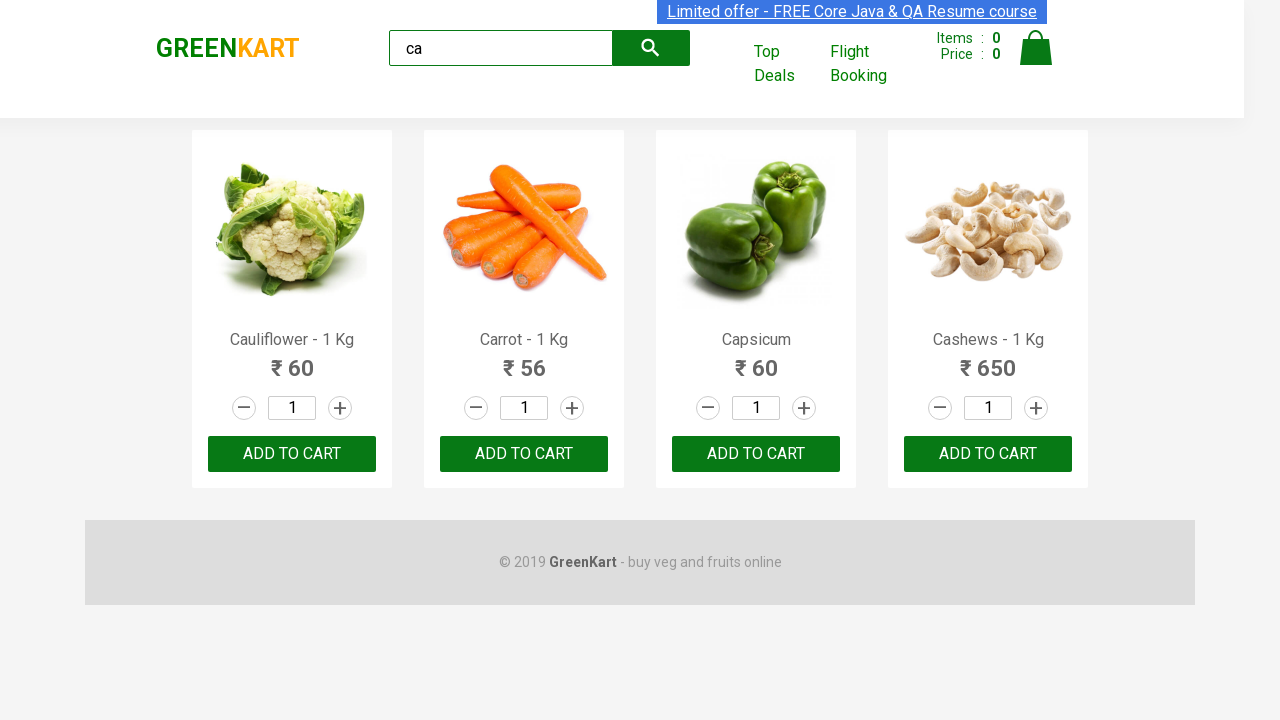

Extracted product name: Capsicum
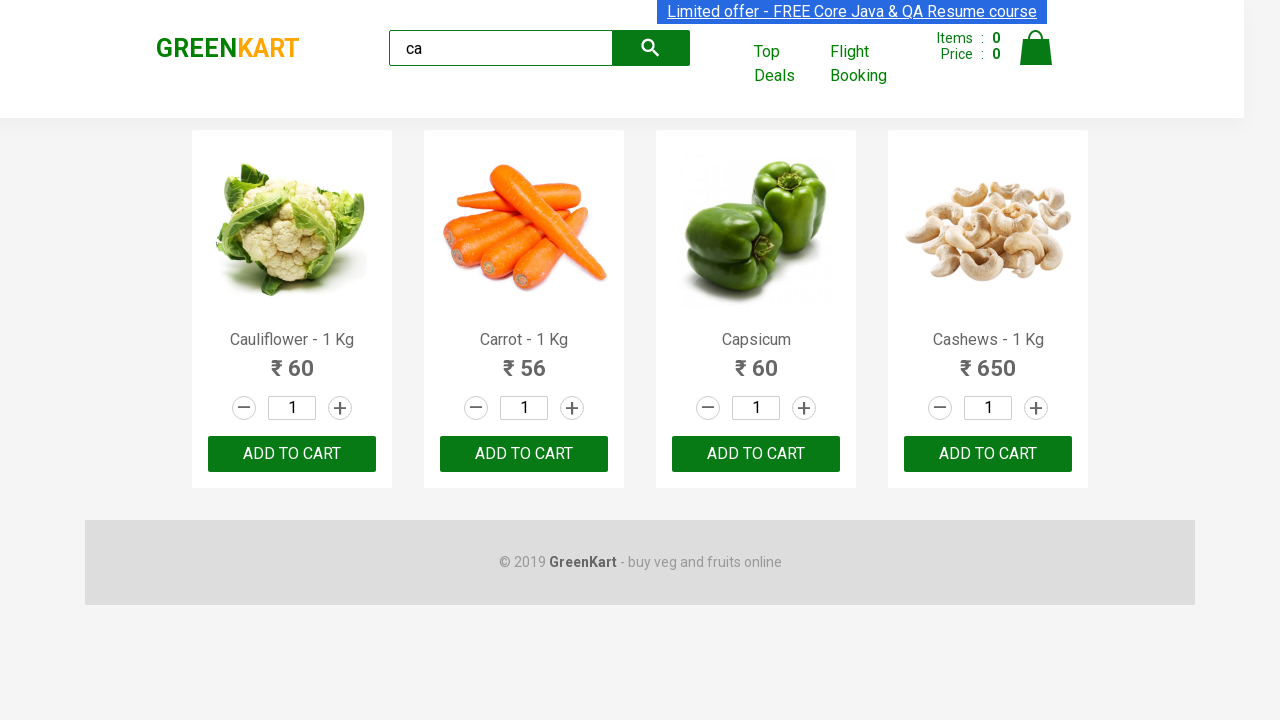

Extracted product name: Cashews - 1 Kg
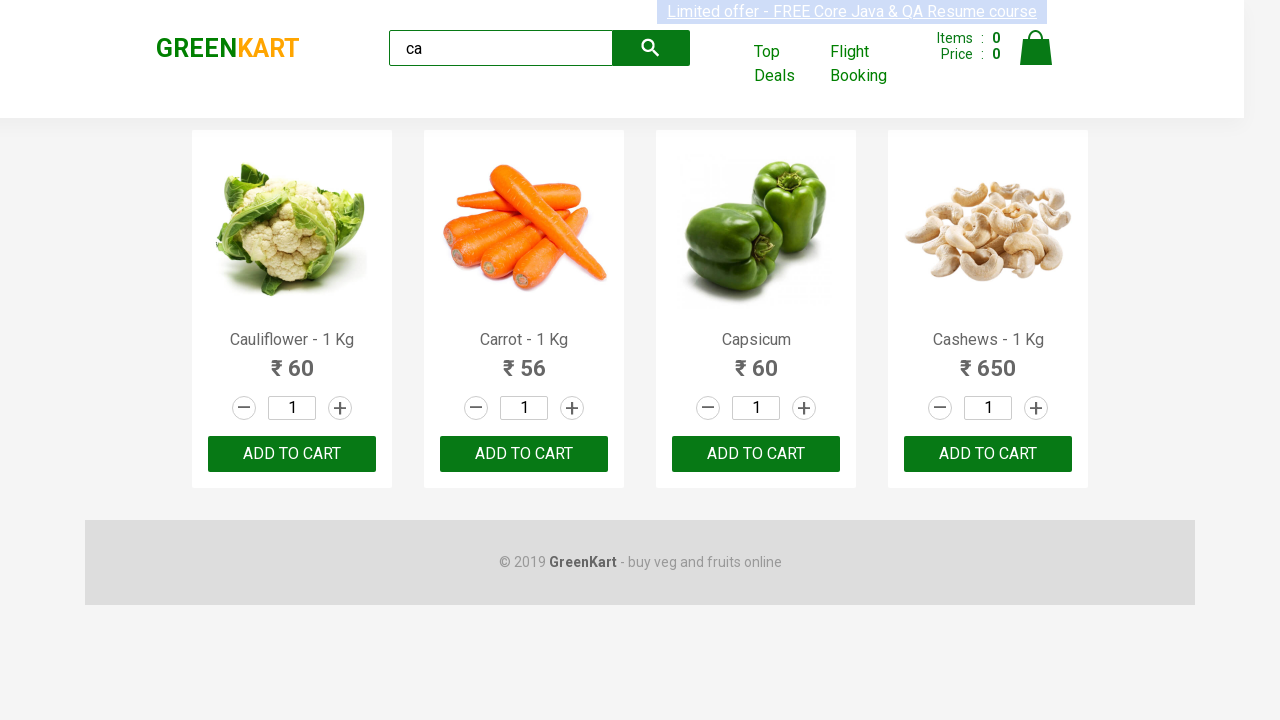

Clicked Add to Cart button for Cashews at (988, 454) on .products .product >> nth=3 >> button
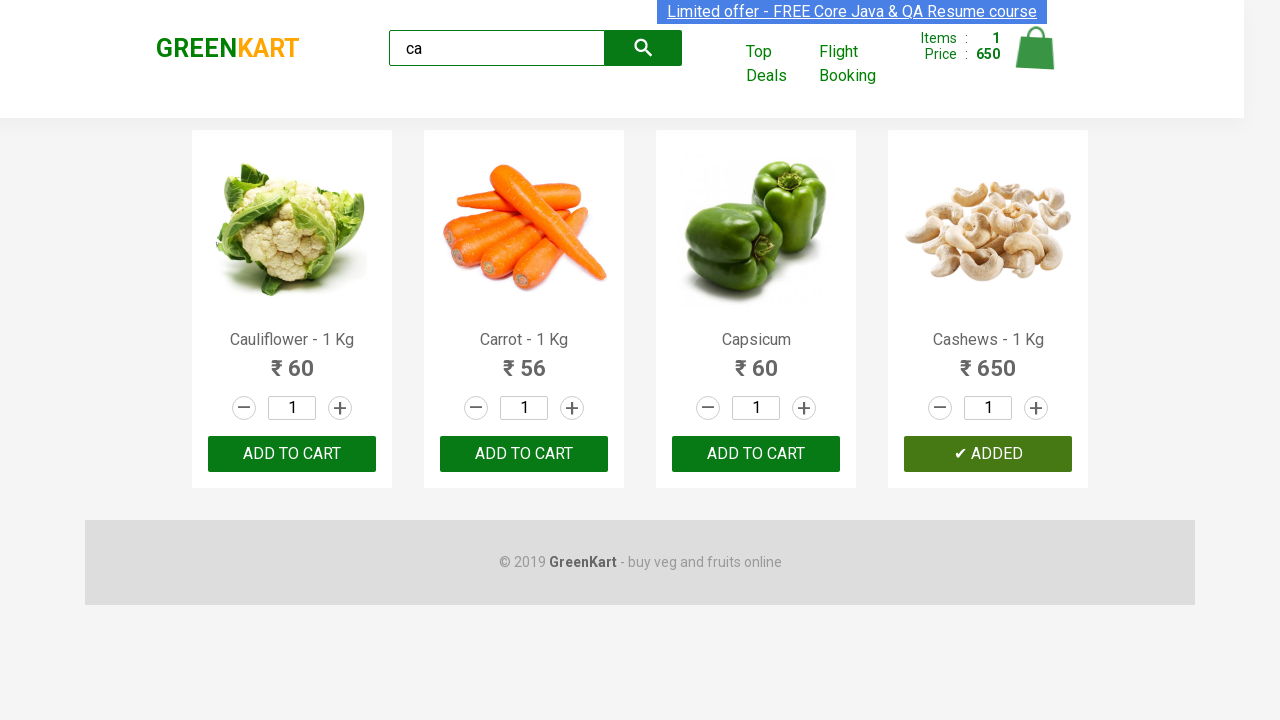

Clicked cart icon to view cart at (1036, 48) on .cart-icon > img
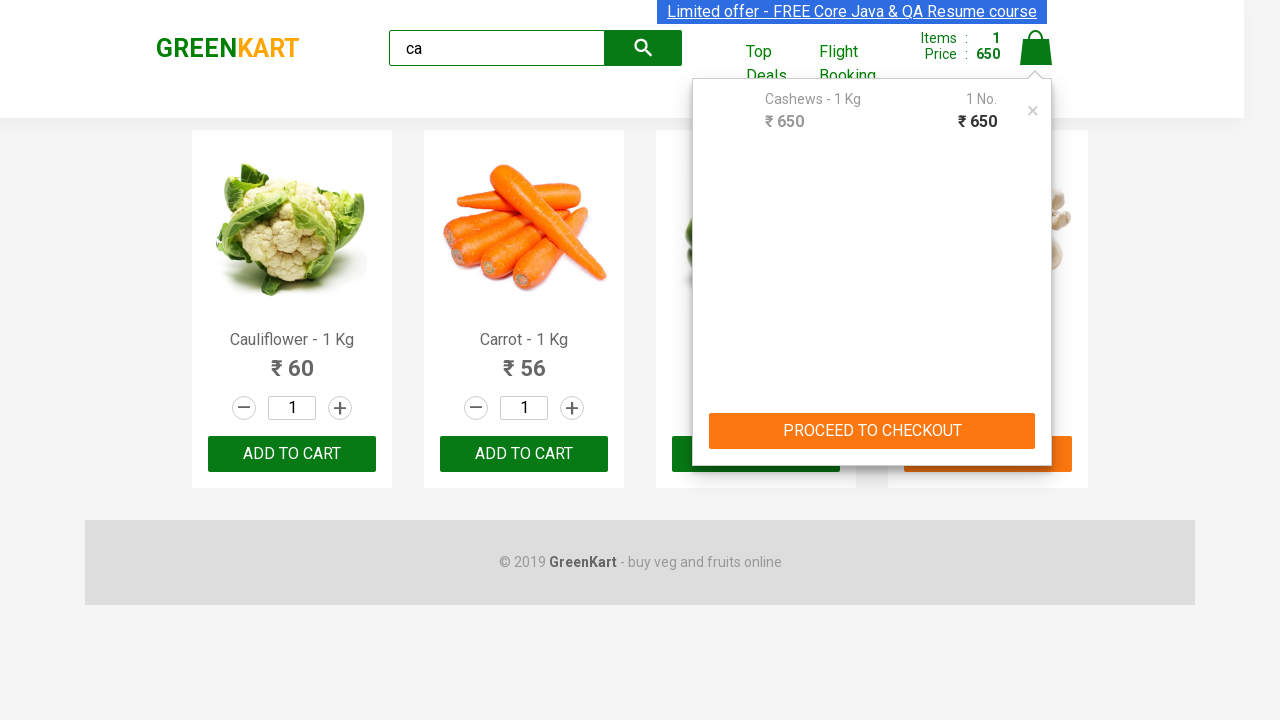

Clicked PROCEED TO CHECKOUT button at (872, 431) on text=PROCEED TO CHECKOUT
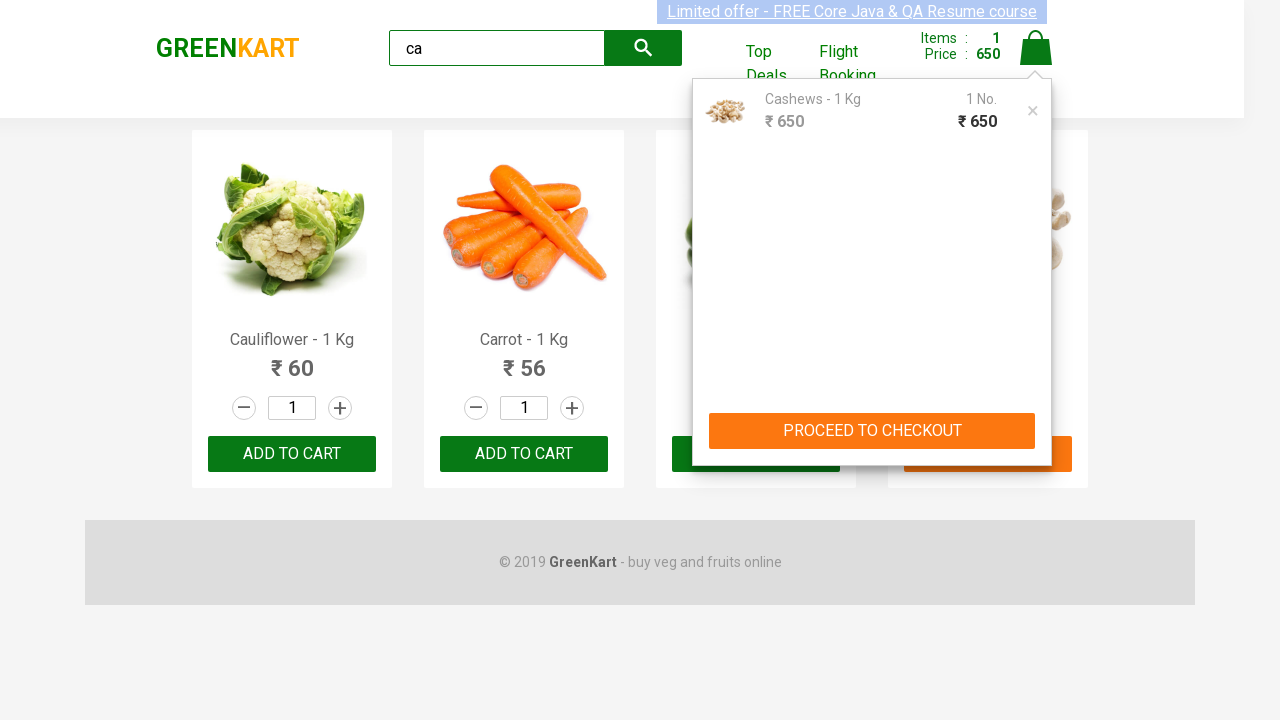

Clicked Place Order button to complete purchase at (1036, 420) on text=Place Order
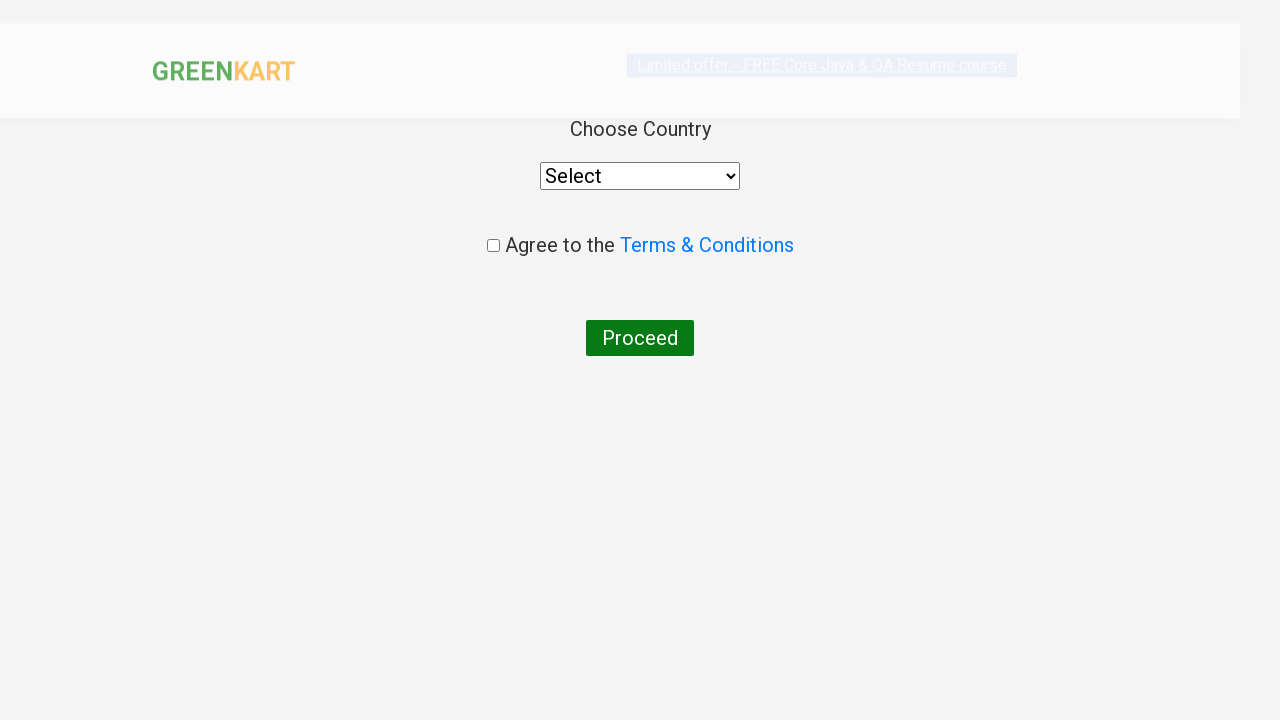

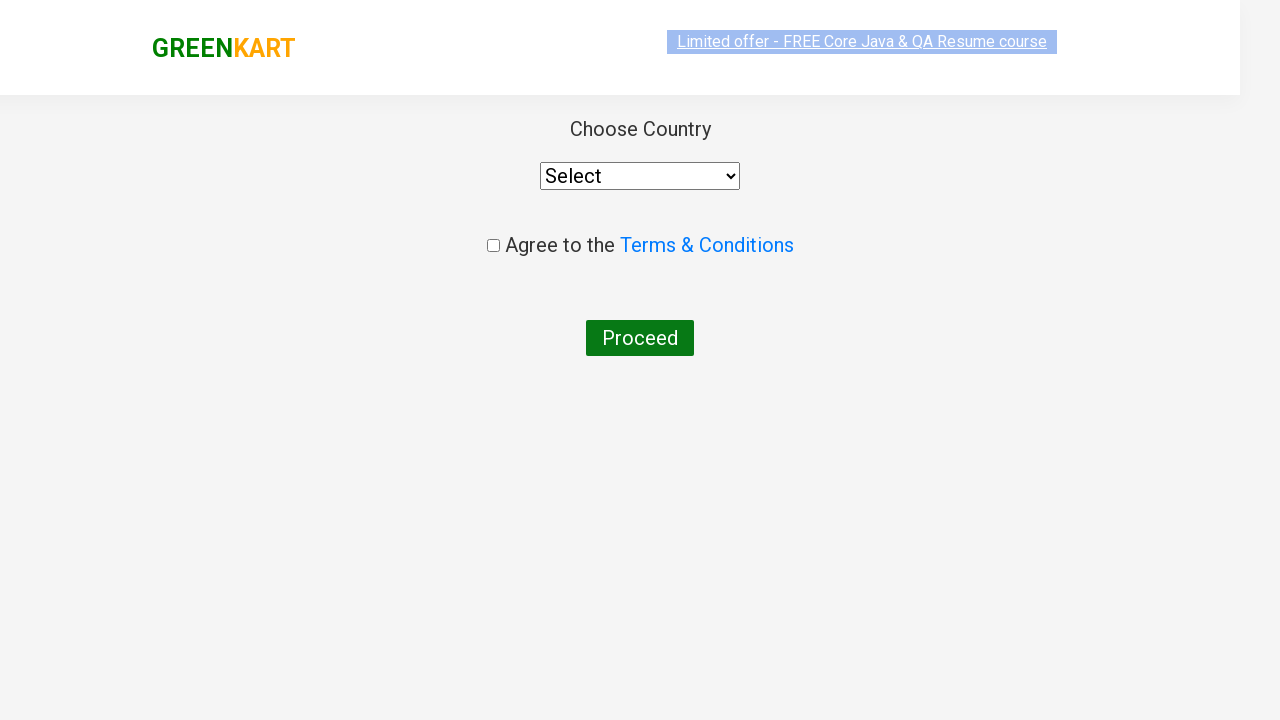